Tests editing a todo item by double-clicking, modifying text, and pressing Enter

Starting URL: https://demo.playwright.dev/todomvc

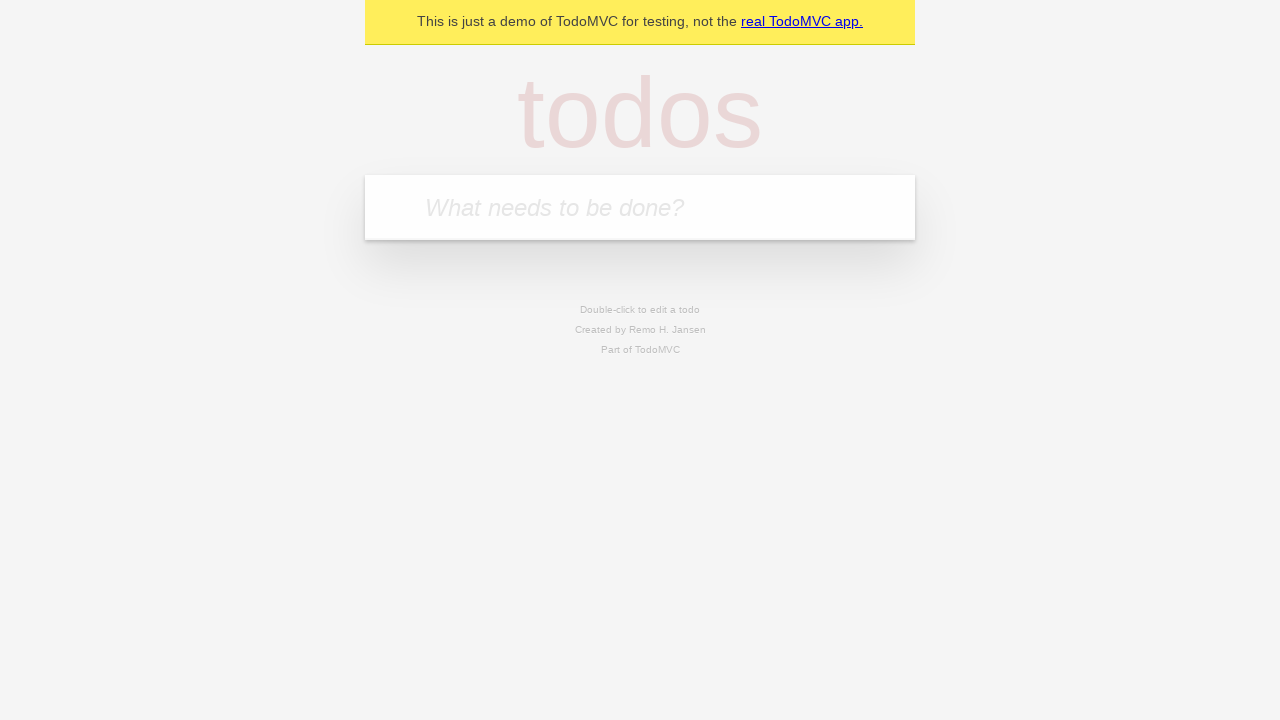

Filled new todo input with 'buy some cheese' on .new-todo
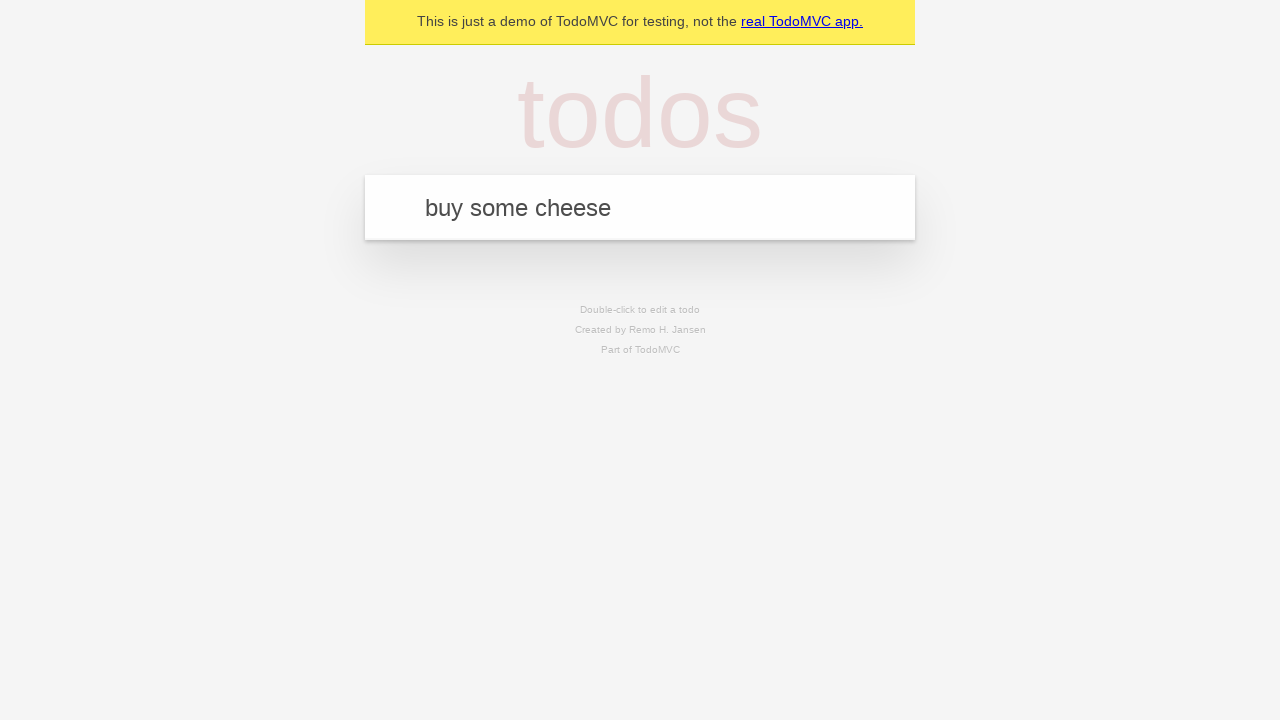

Pressed Enter to create first todo item on .new-todo
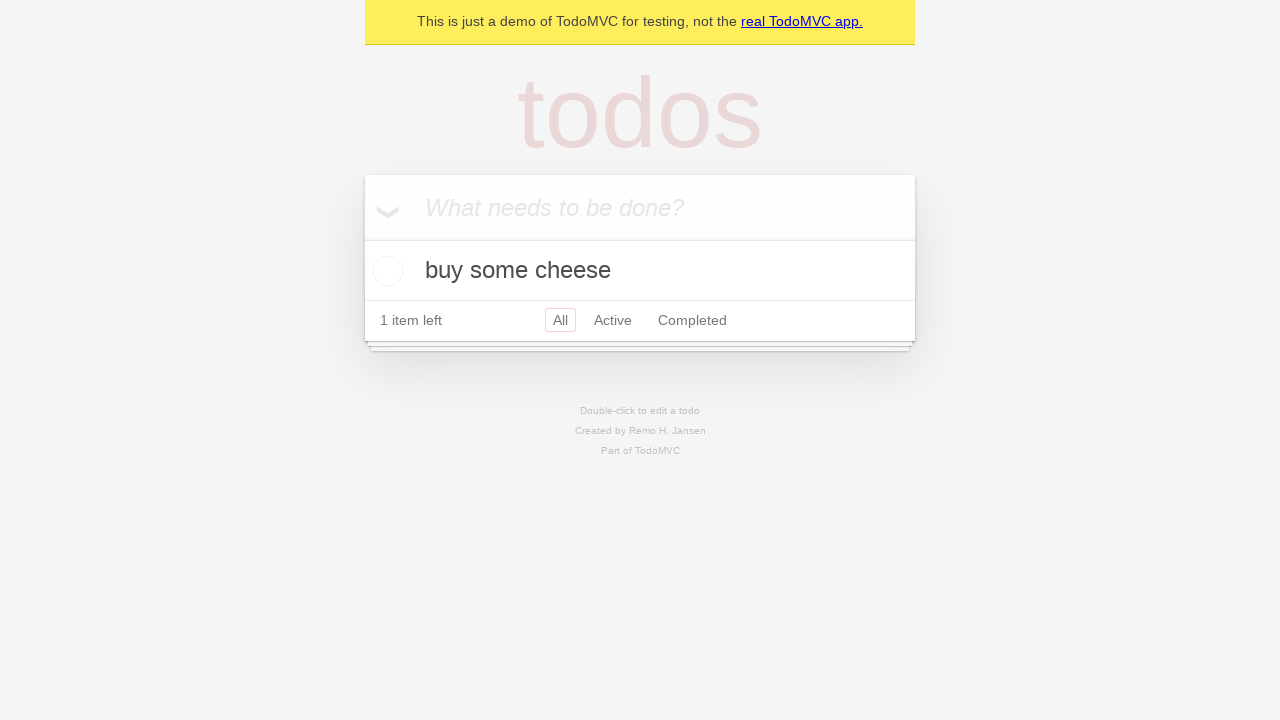

Filled new todo input with 'feed the cat' on .new-todo
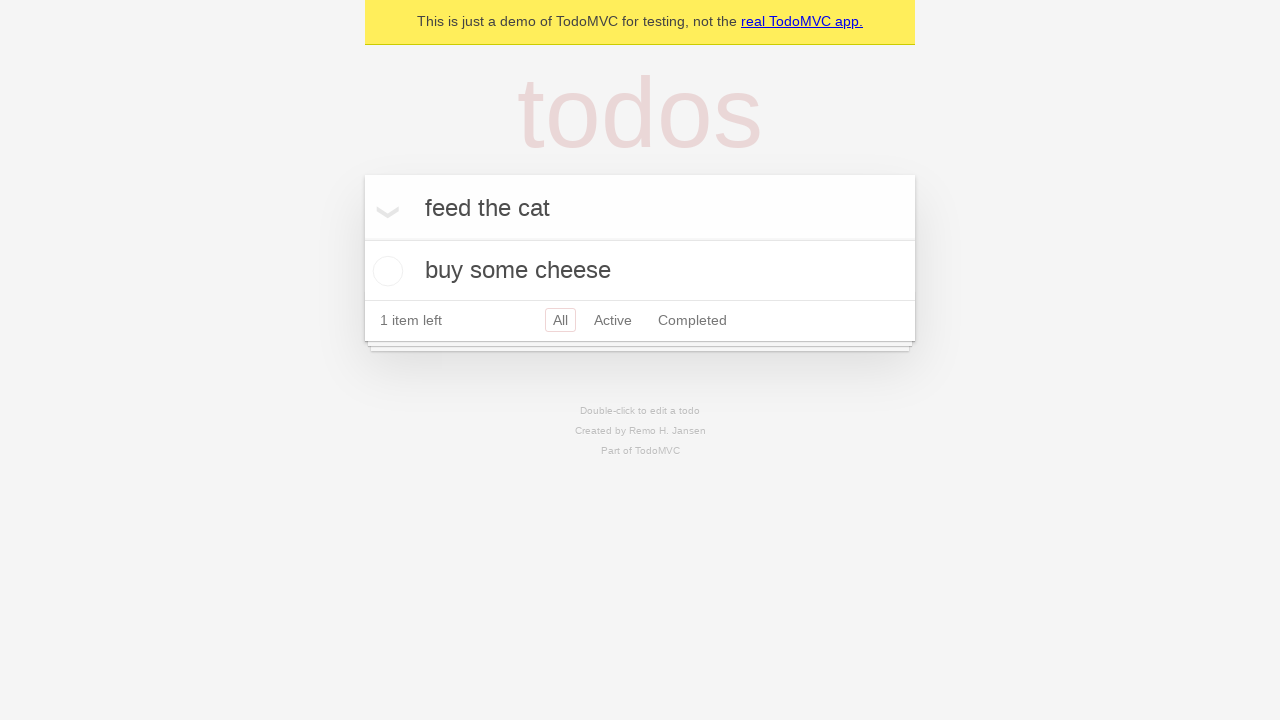

Pressed Enter to create second todo item on .new-todo
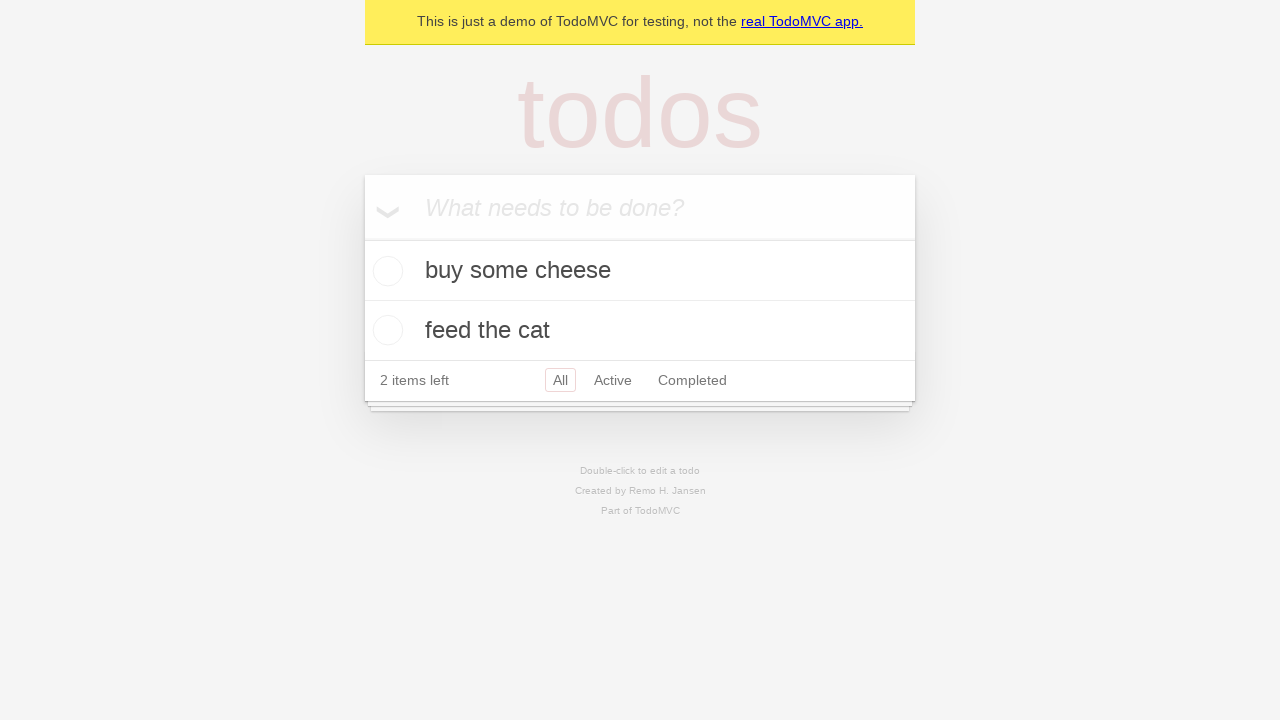

Filled new todo input with 'book a doctors appointment' on .new-todo
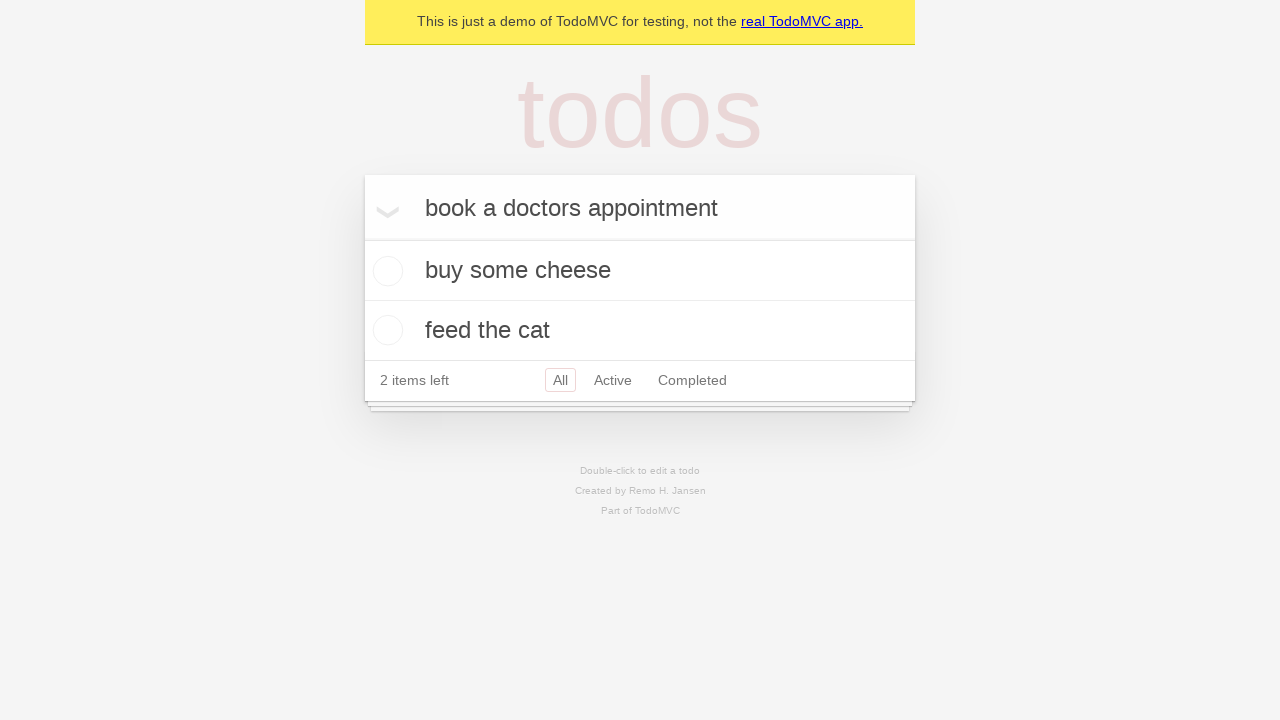

Pressed Enter to create third todo item on .new-todo
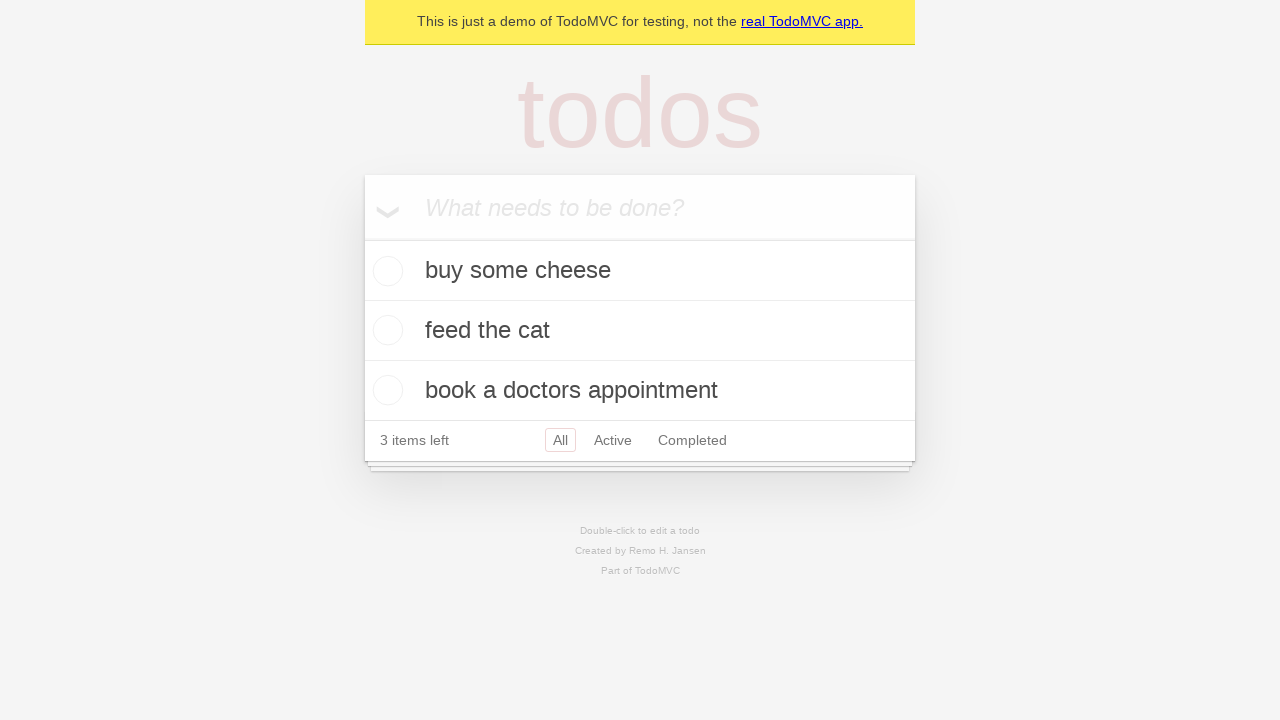

Waited for all three todo items to load
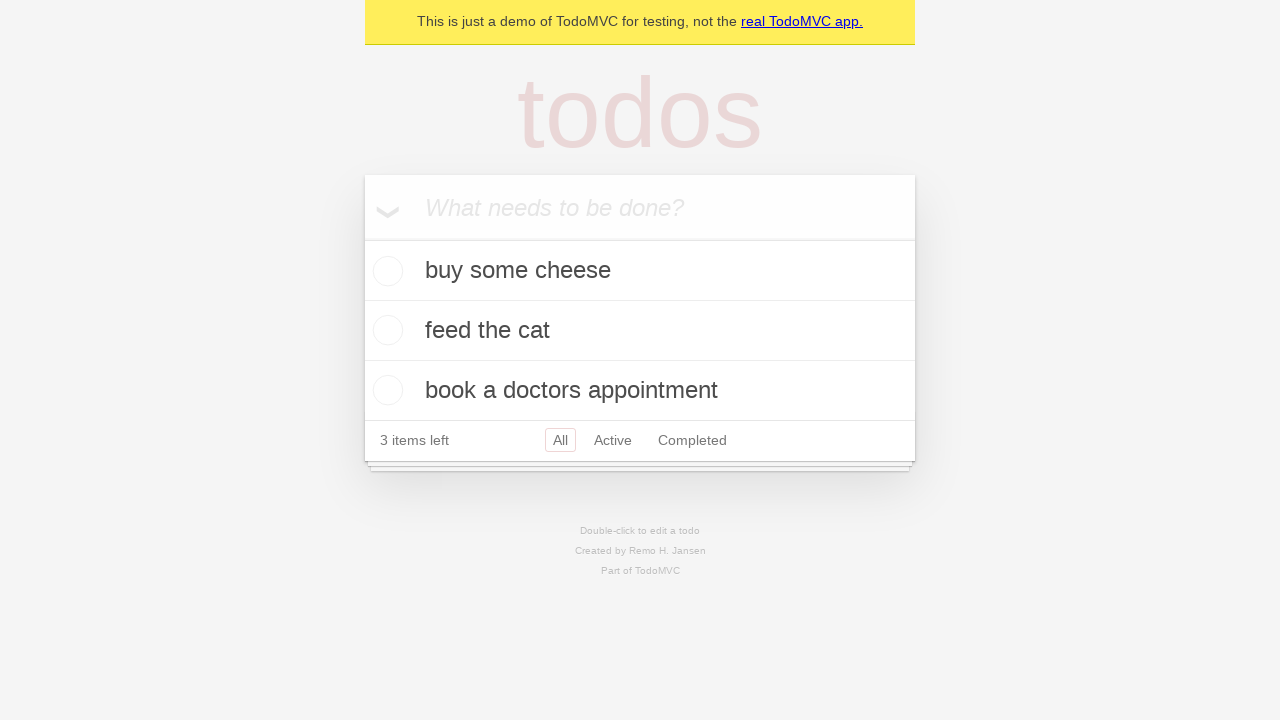

Double-clicked second todo item to enter edit mode at (640, 331) on .todo-list li >> nth=1
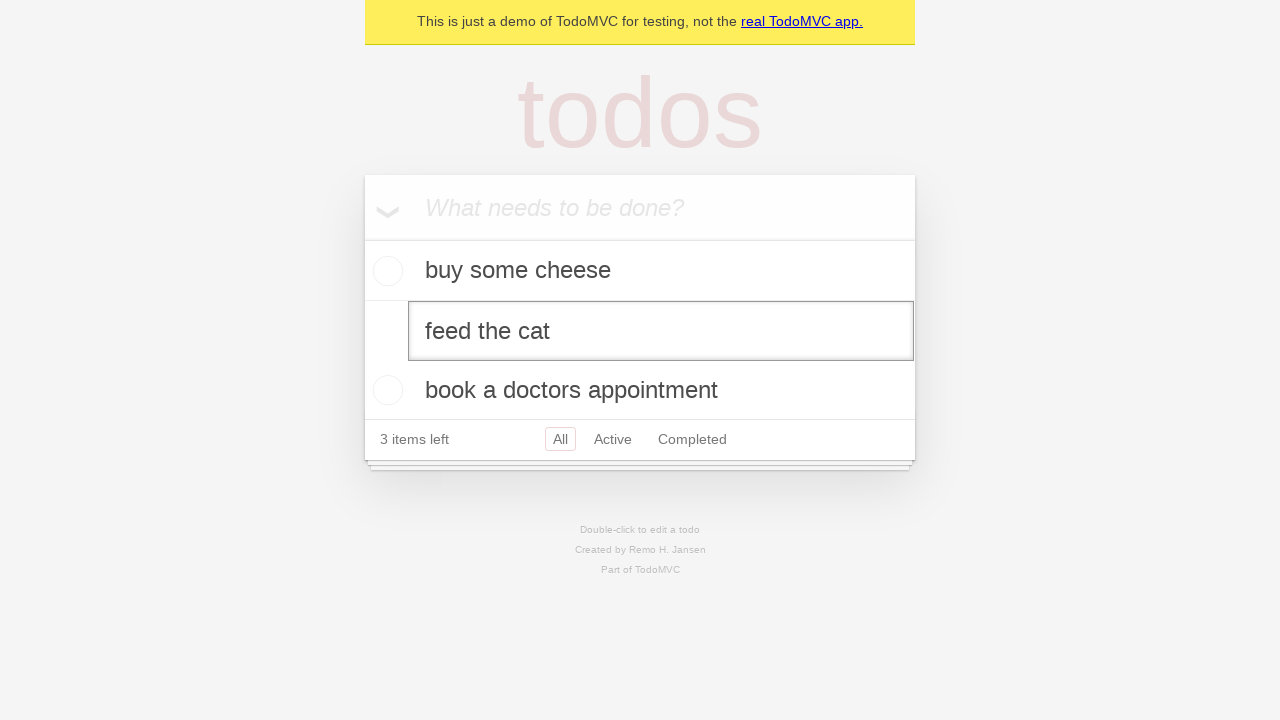

Filled edit field with 'buy some sausages' on .todo-list li >> nth=1 >> .edit
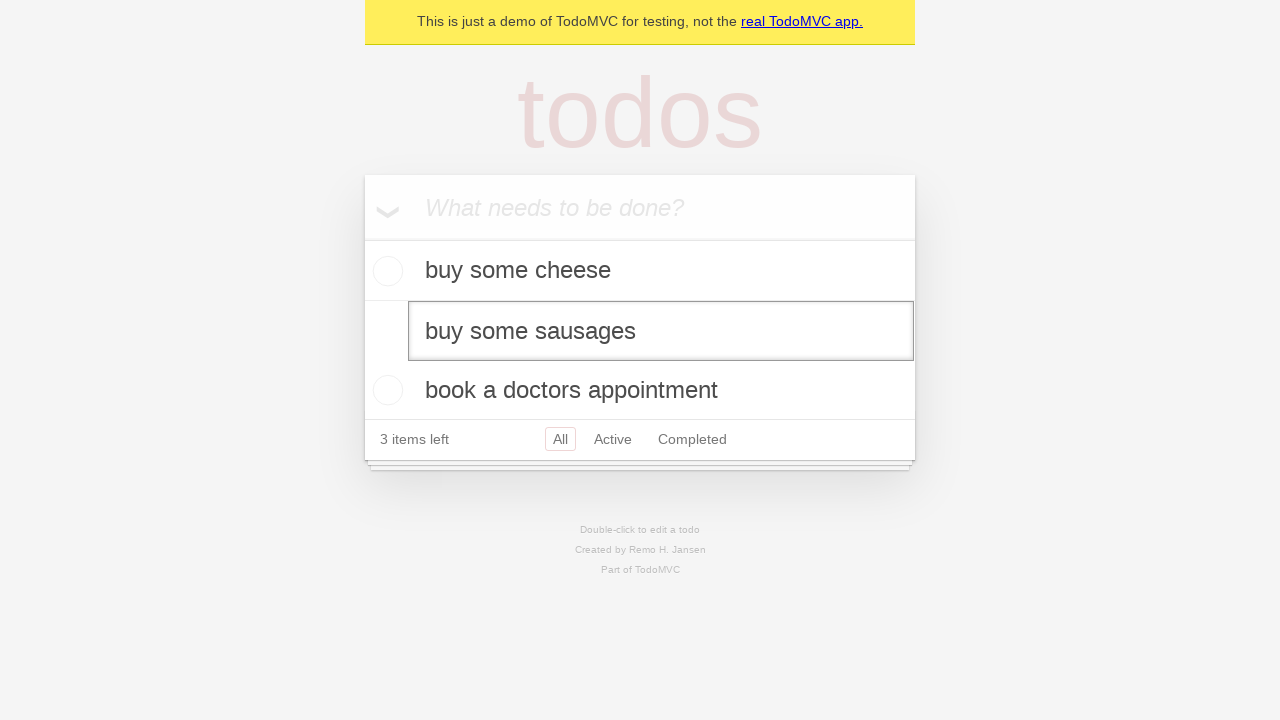

Pressed Enter to save edited todo item on .todo-list li >> nth=1 >> .edit
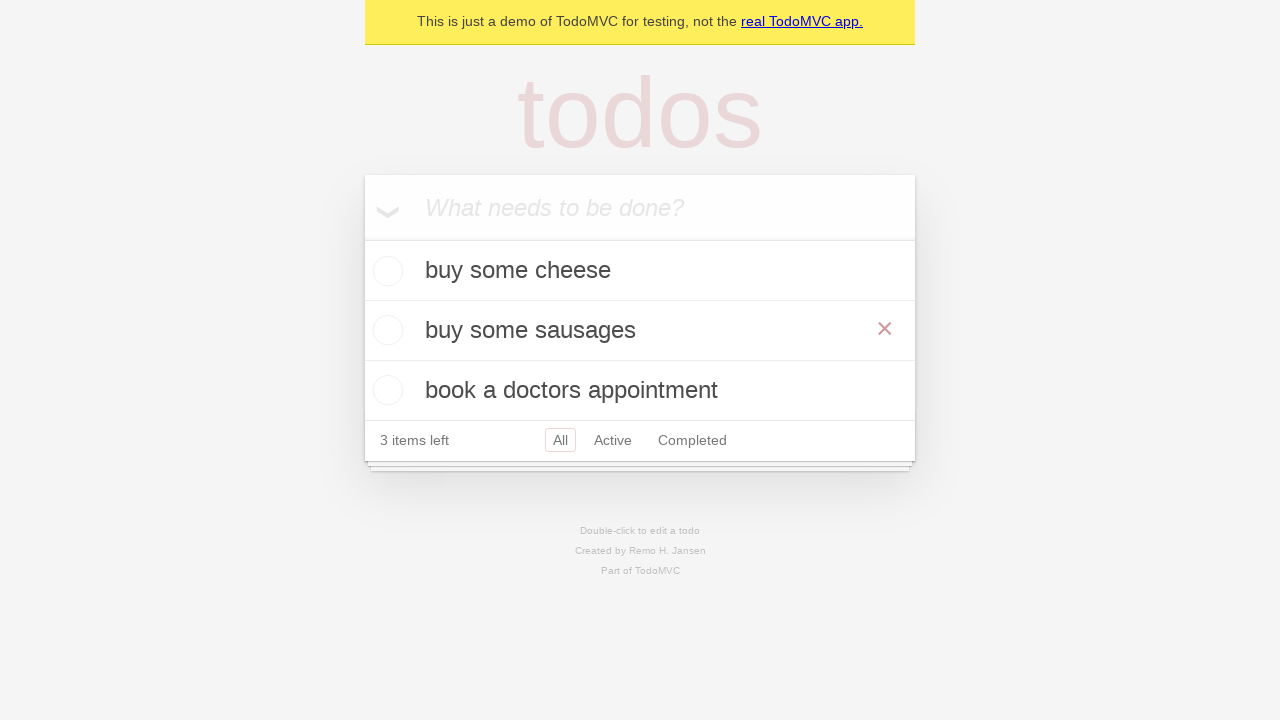

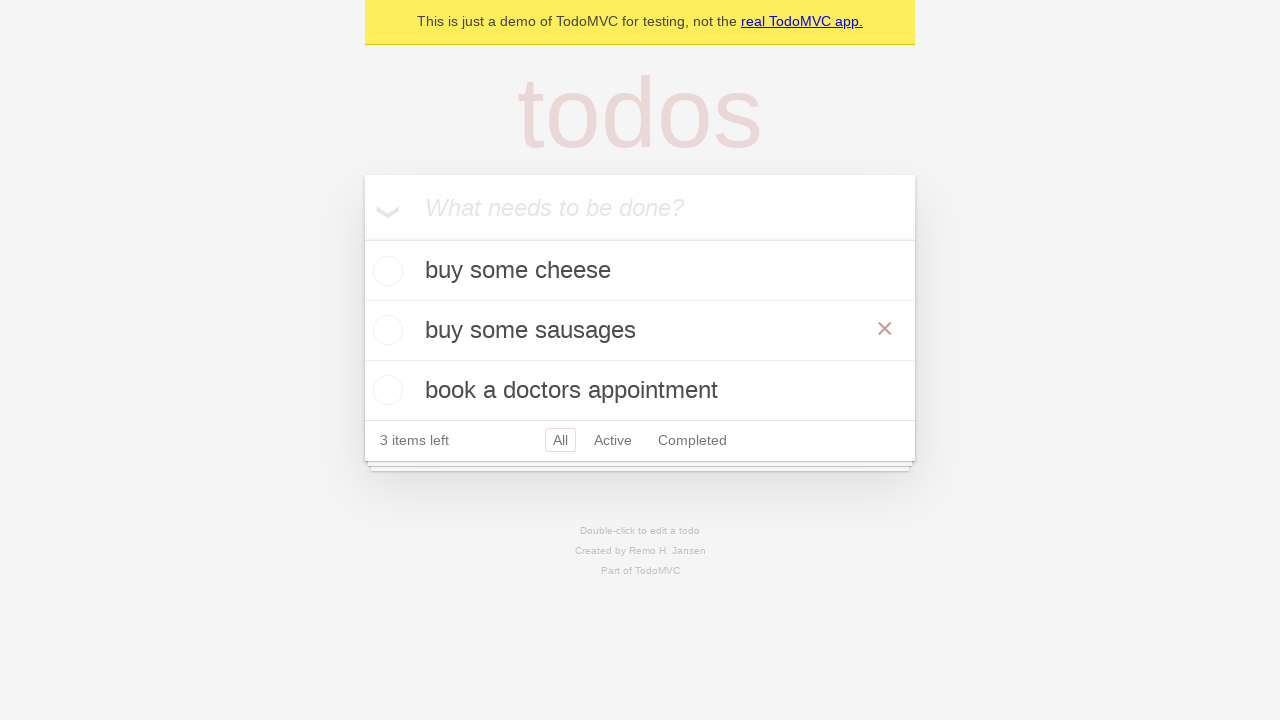